Tests radio button interaction on an HTML forms tutorial page by locating and clicking a radio button element.

Starting URL: http://www.echoecho.com/htmlforms10.htm

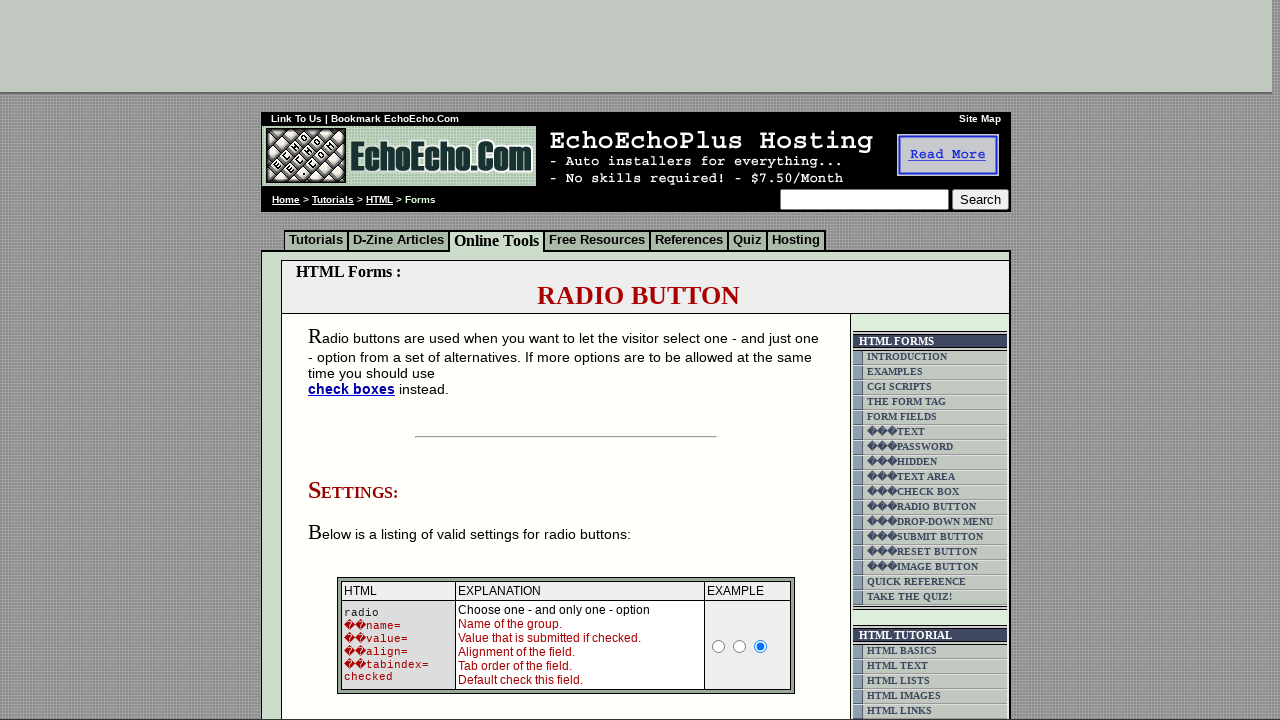

Waited for form table to be visible
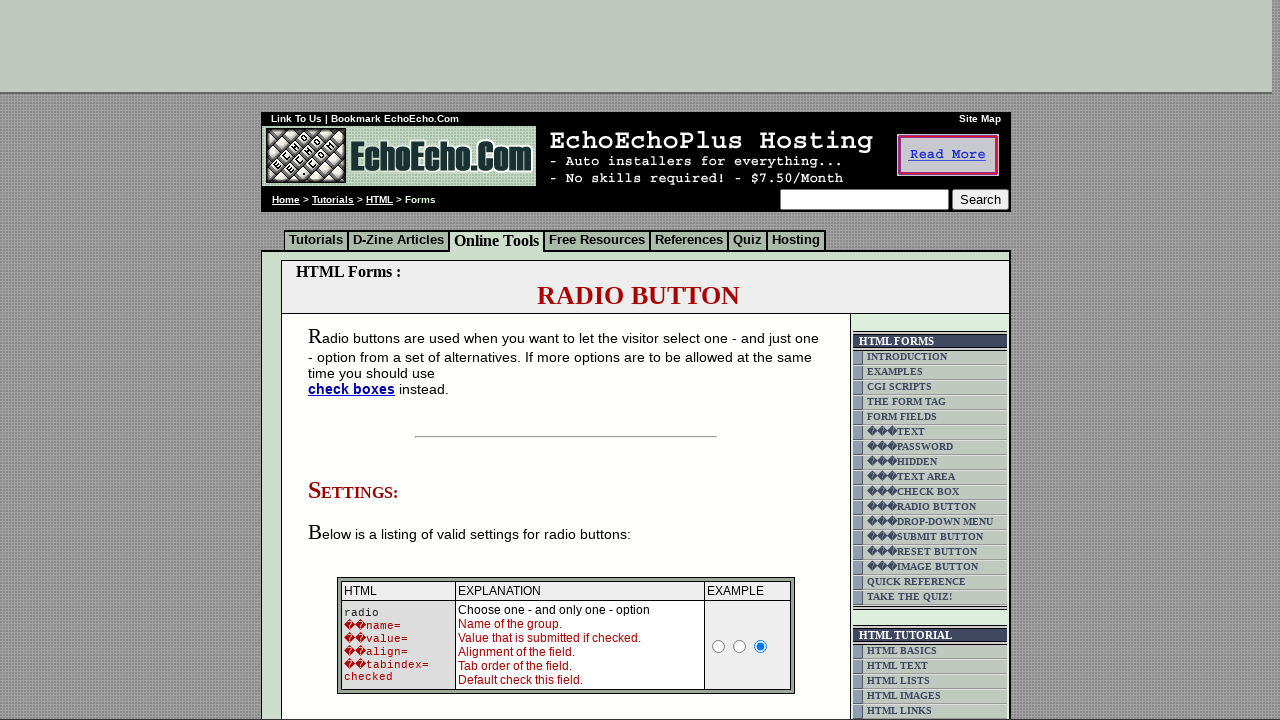

Clicked the first radio button in group1 at (356, 360) on input[type='radio'][name='group1']
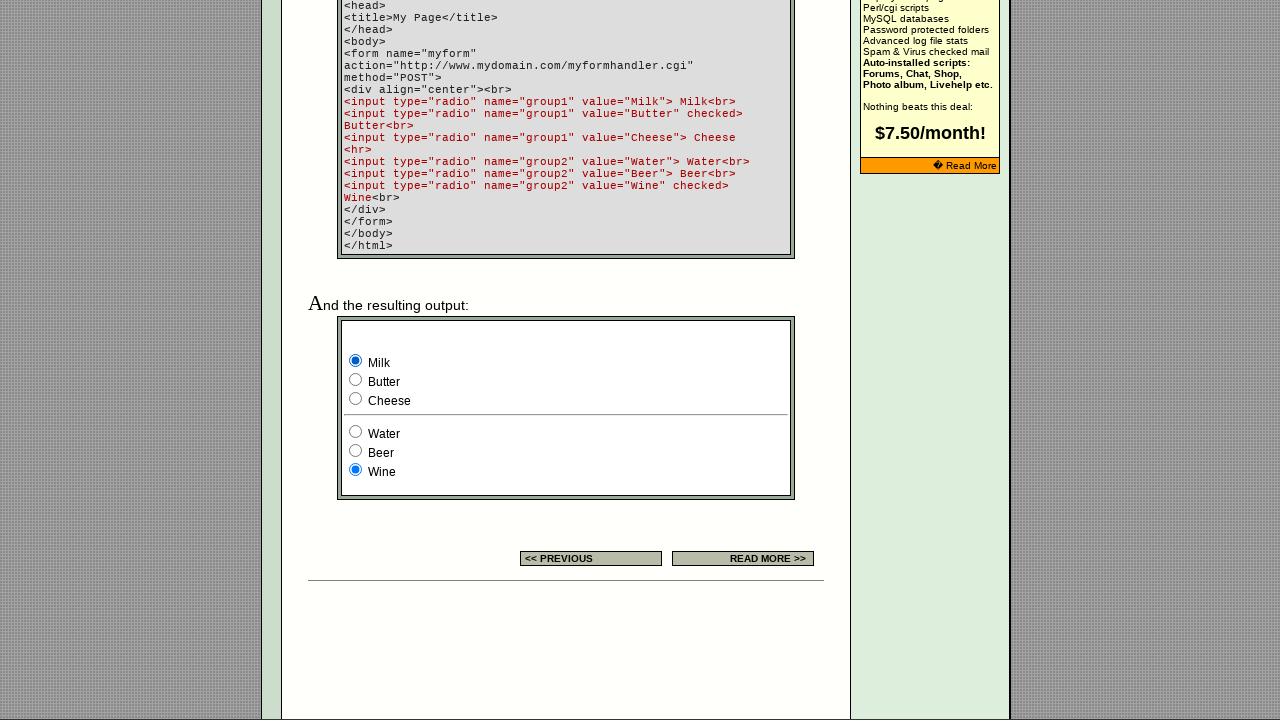

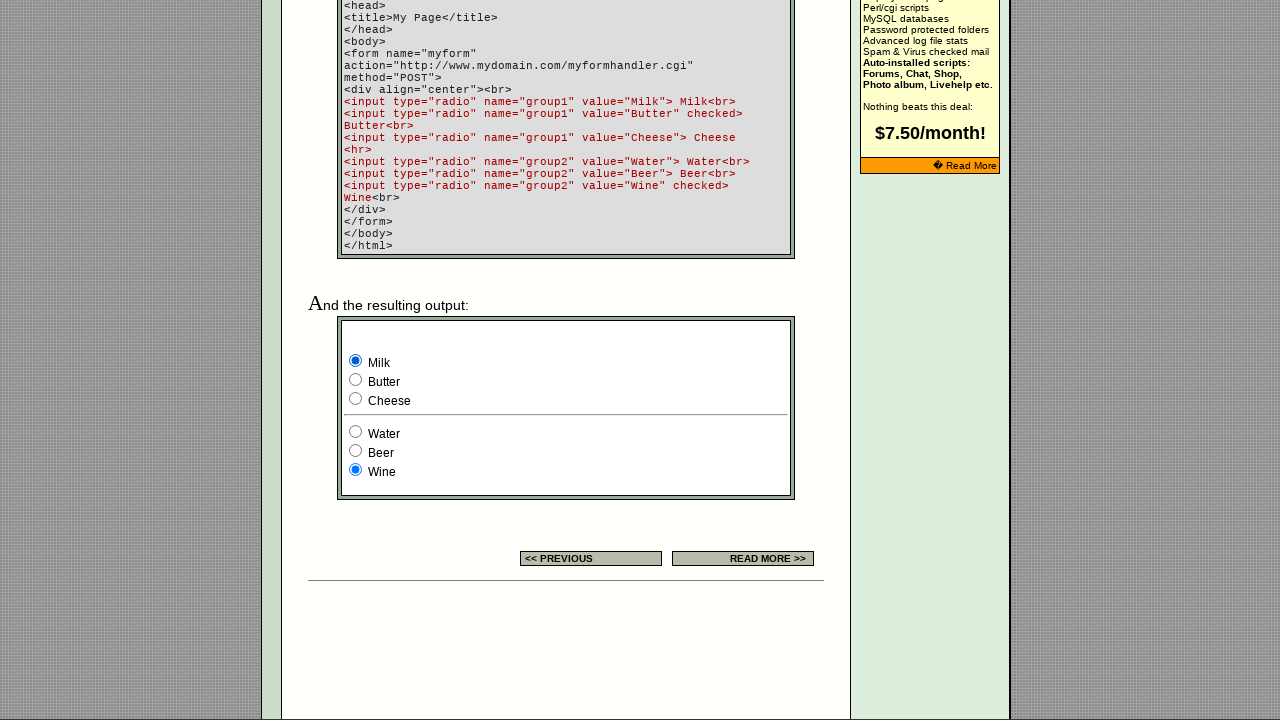